Tests a registration form by filling out all required fields including first name, last name, username, email, password, phone number, gender, date of birth, department, job title, and programming language, then submitting the form.

Starting URL: https://practice.cydeo.com/registration_form

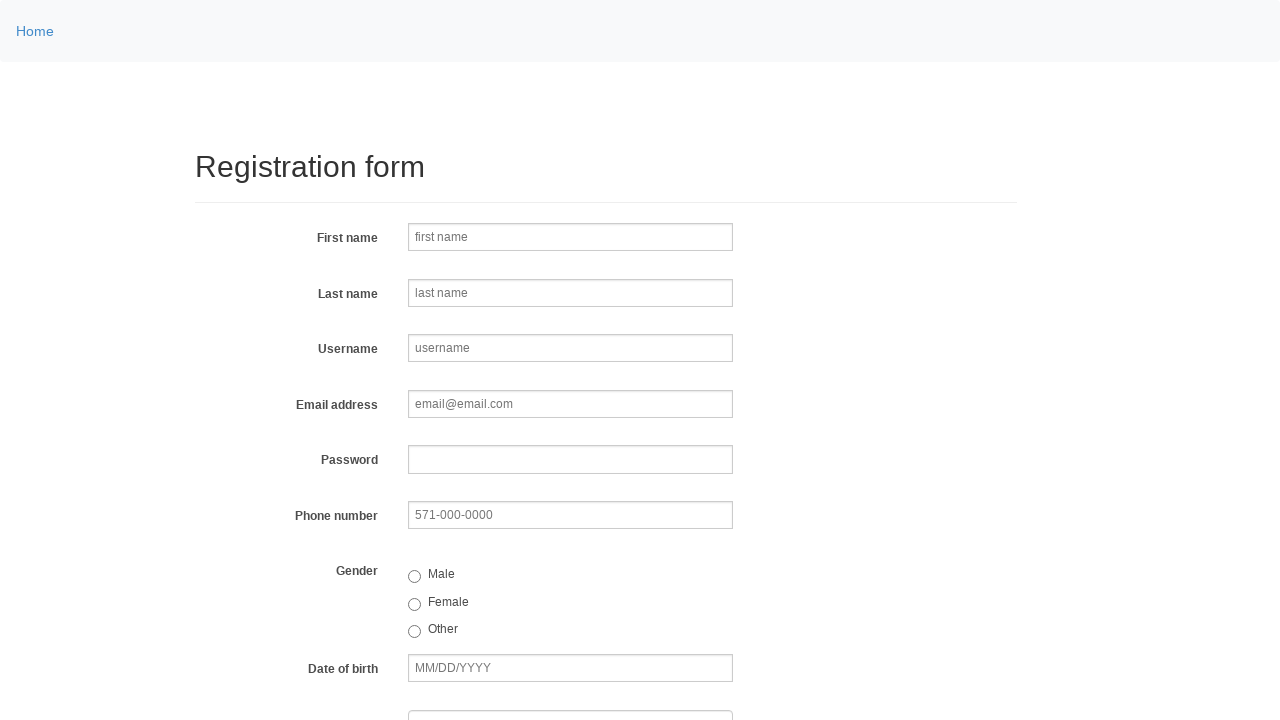

Filled first name field with 'Michael' on input[name='firstname']
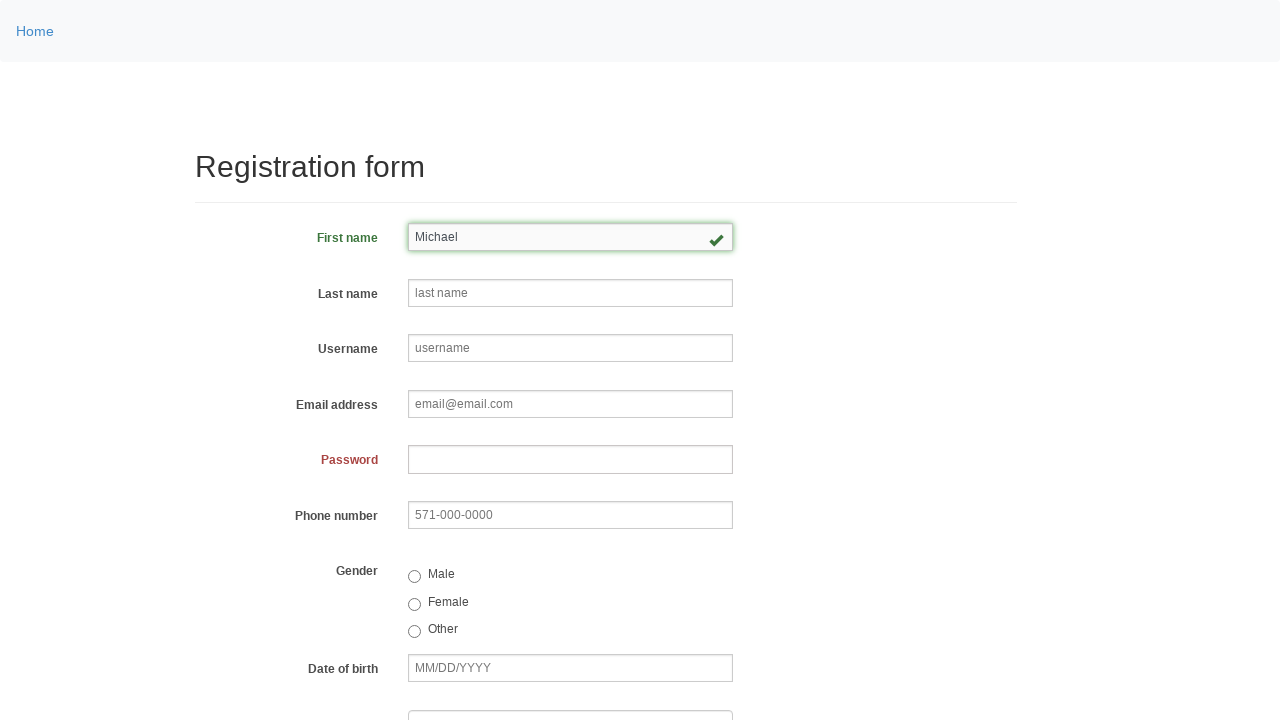

Filled last name field with 'Johnson' on input[name='lastname']
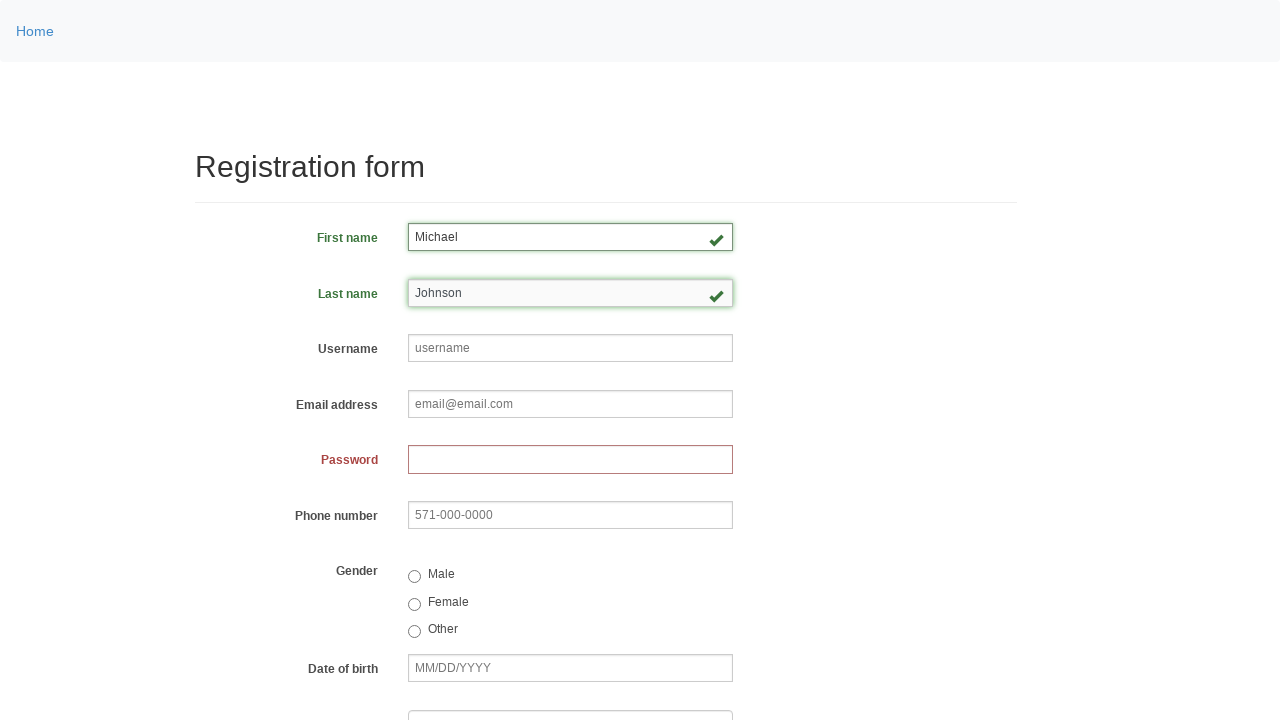

Filled username field with 'helpdesk472' on input[name='username']
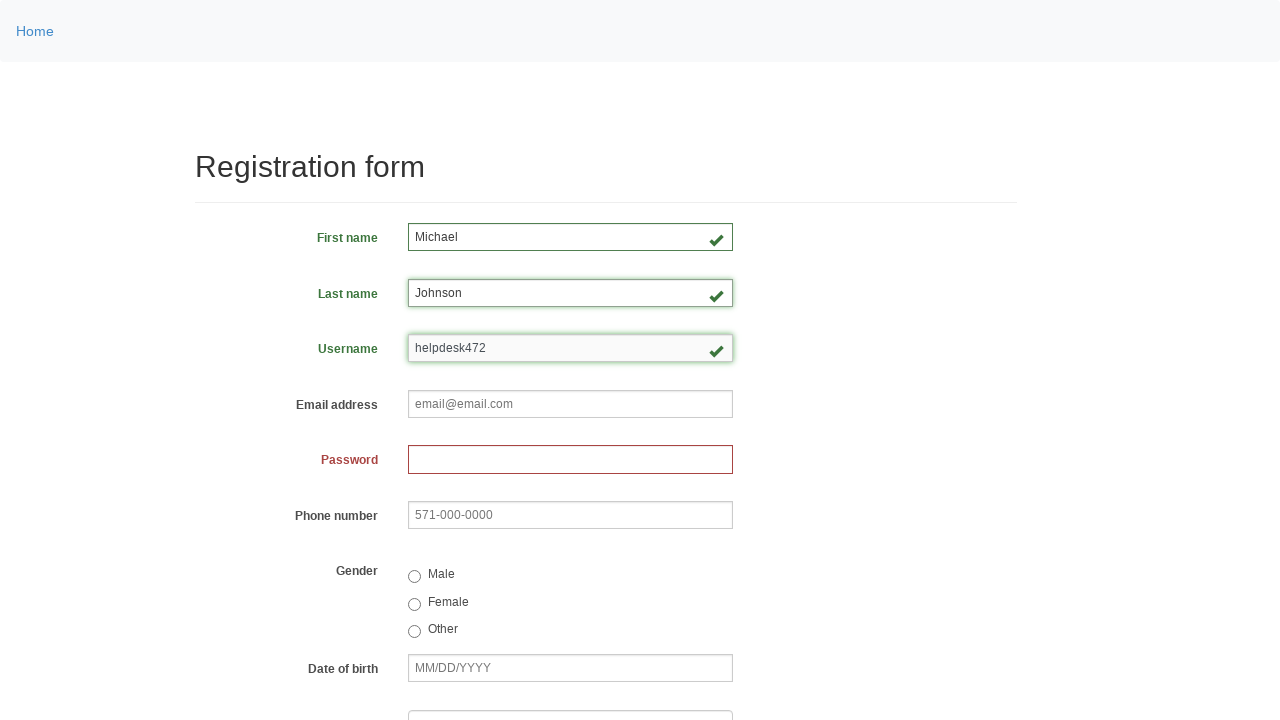

Filled email field with 'helpdesk472@email.com' on input[name='email']
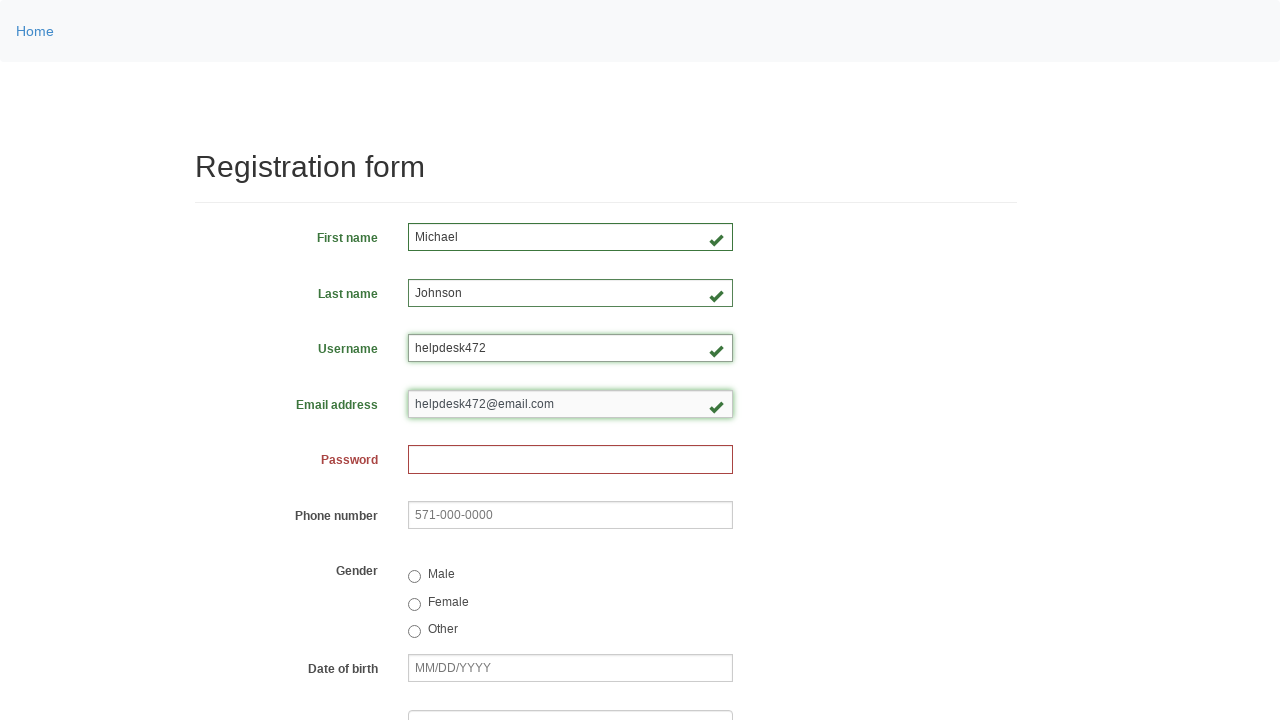

Filled password field with '83927461' on input[name='password']
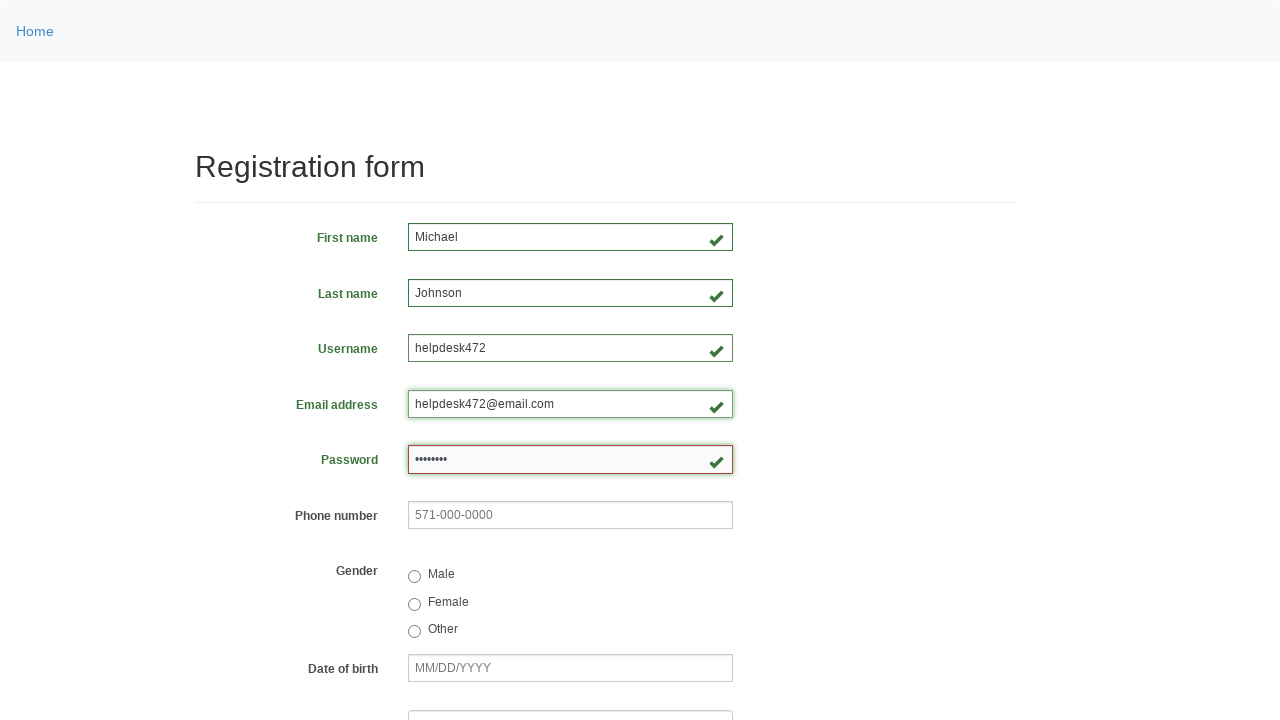

Filled phone number field with '571-842-9163' on input[name='phone']
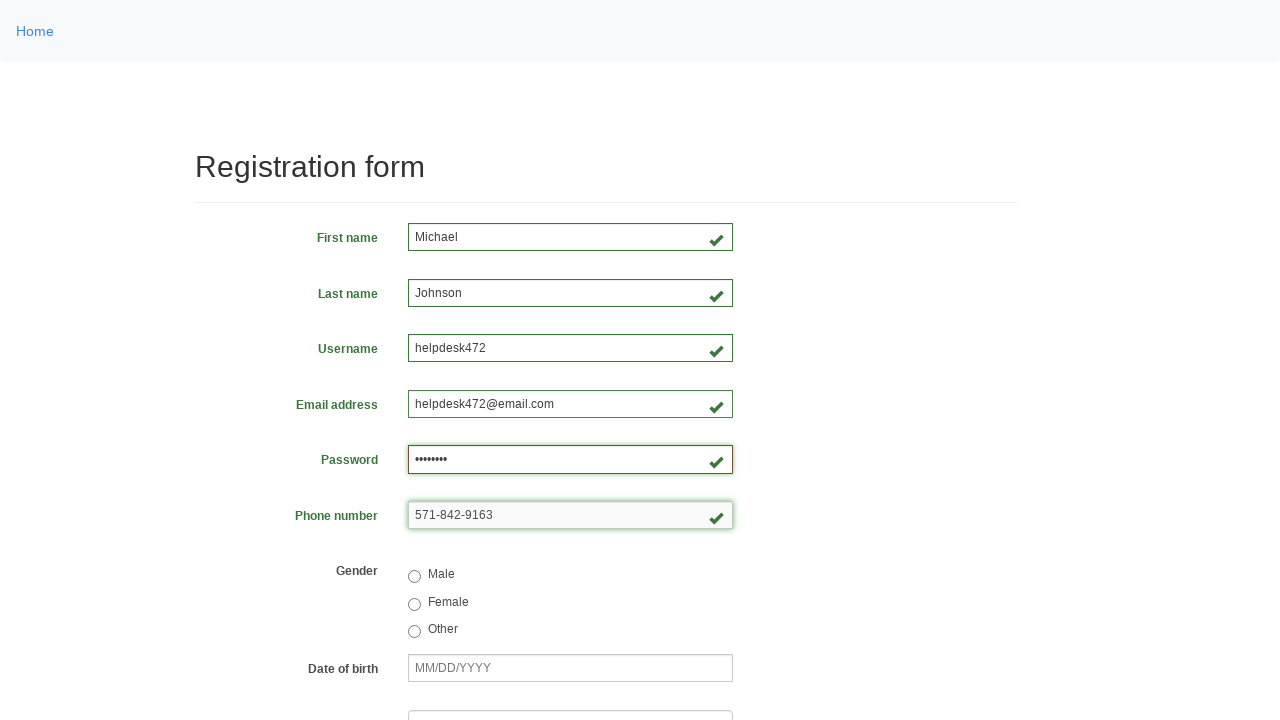

Selected male gender radio button at (414, 577) on input[value='male']
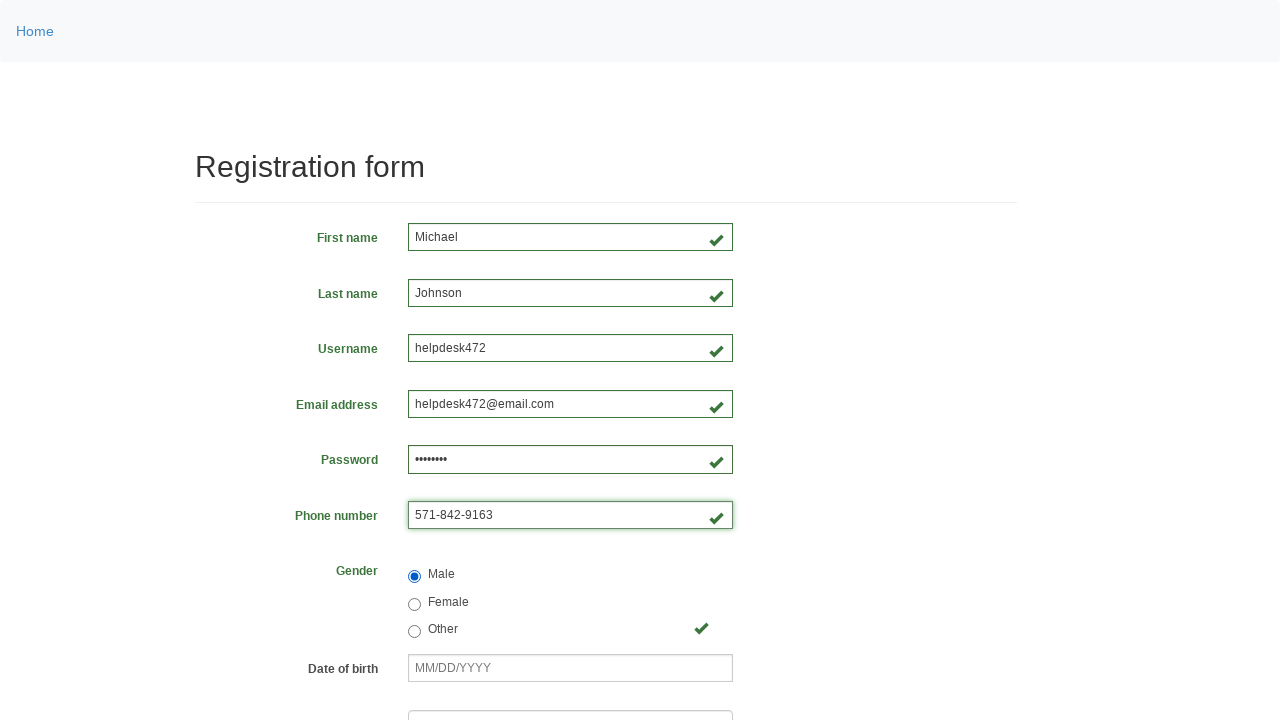

Filled date of birth field with '03/08/2000' on input[name='birthday']
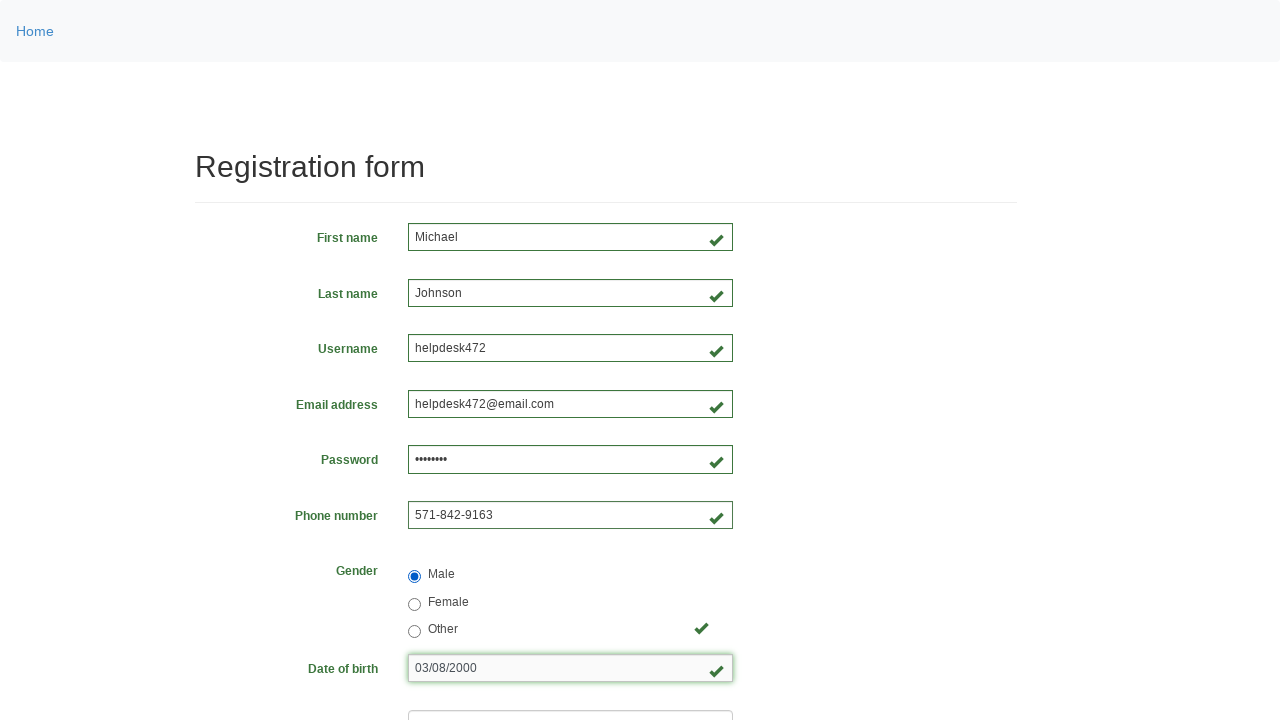

Selected department option at index 3 on select[name='department']
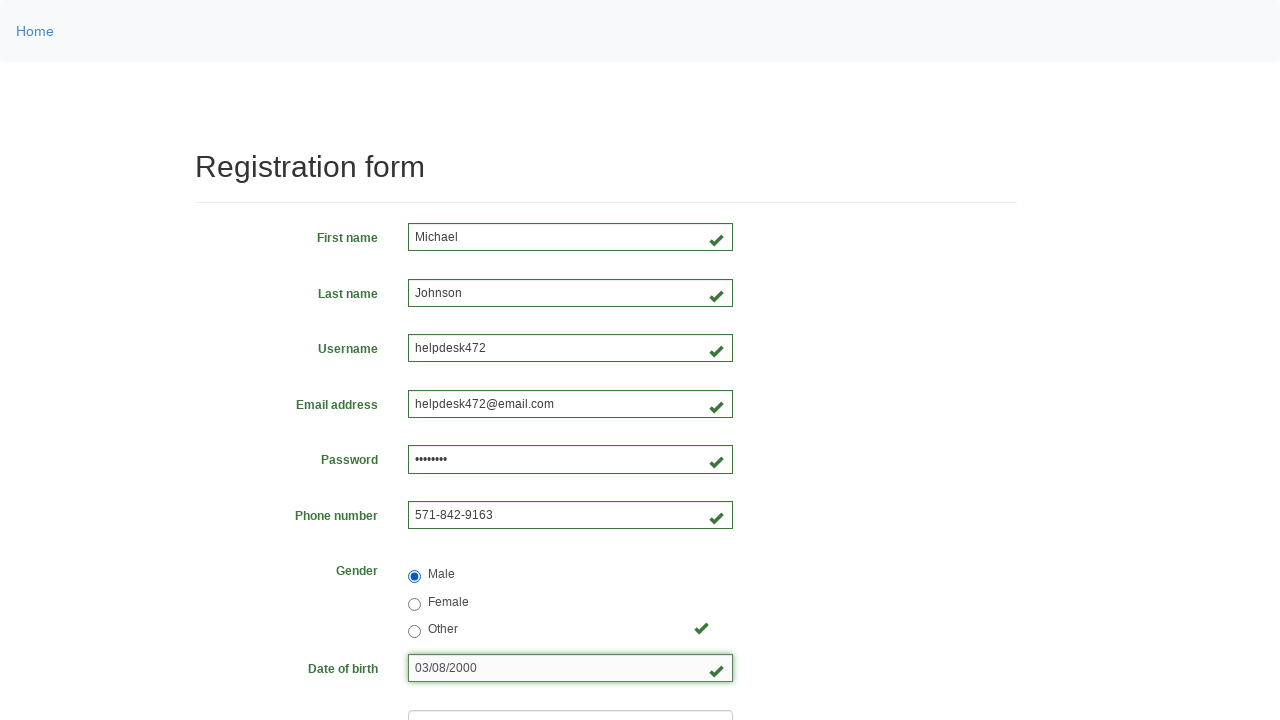

Selected job title option at index 5 on select[name='job_title']
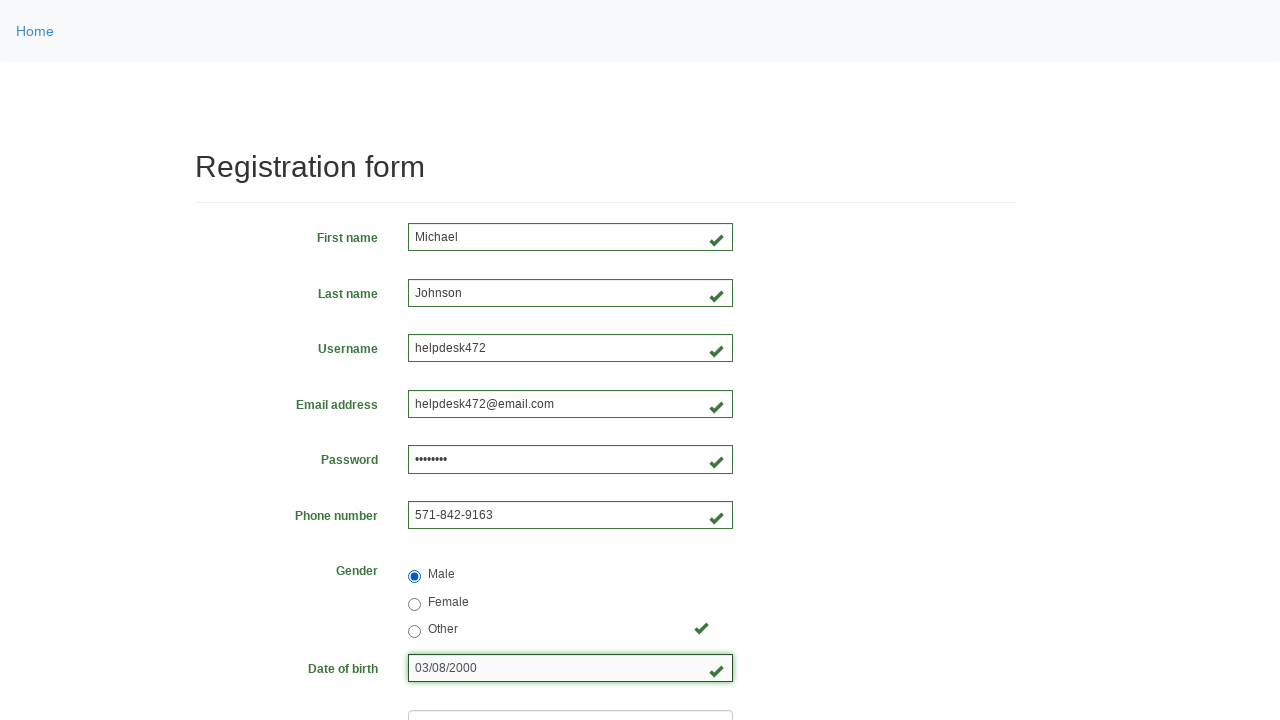

Selected first programming language checkbox at (414, 468) on input.form-check-input >> nth=0
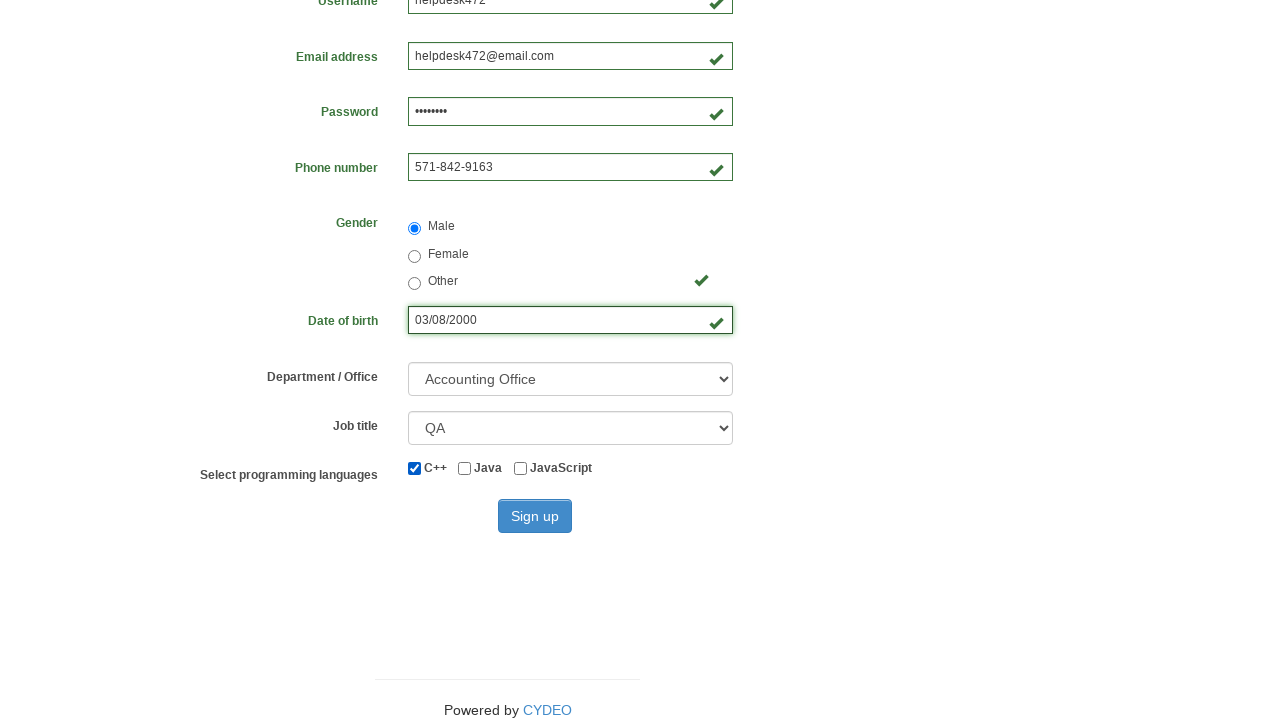

Clicked sign up button to submit form at (535, 516) on button#wooden_spoon
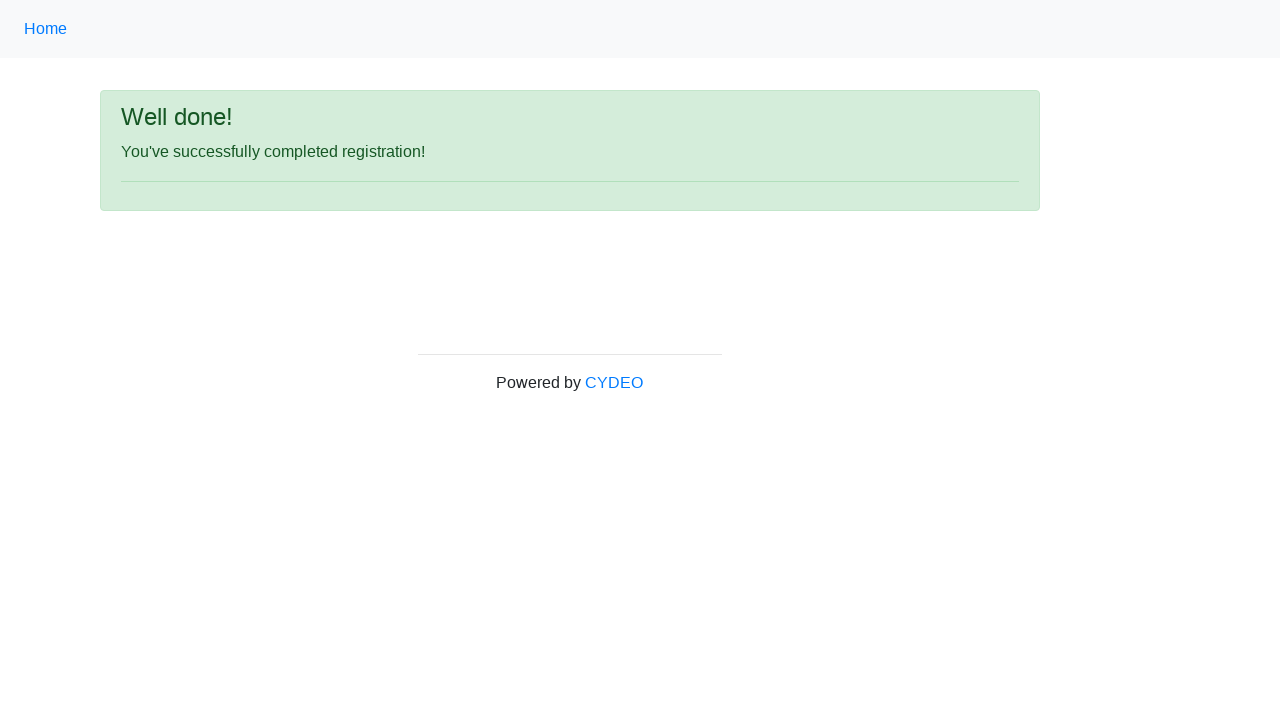

Waited for network idle state - form submission confirmed
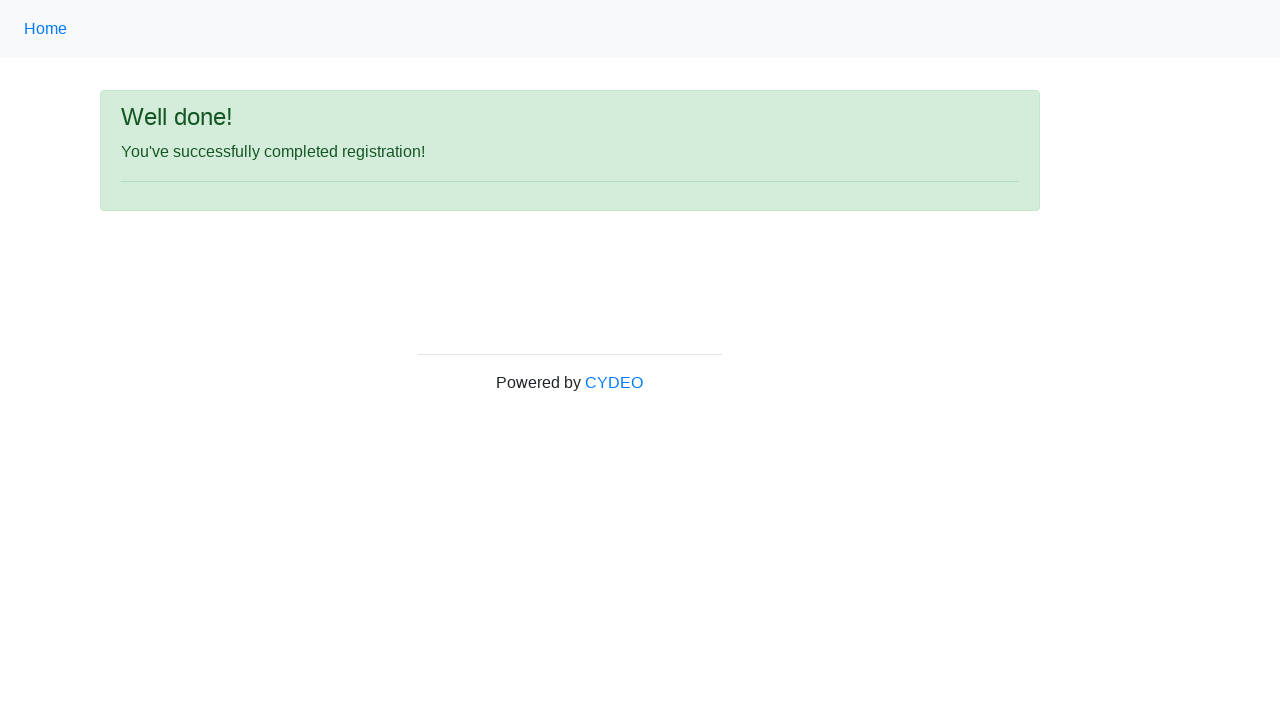

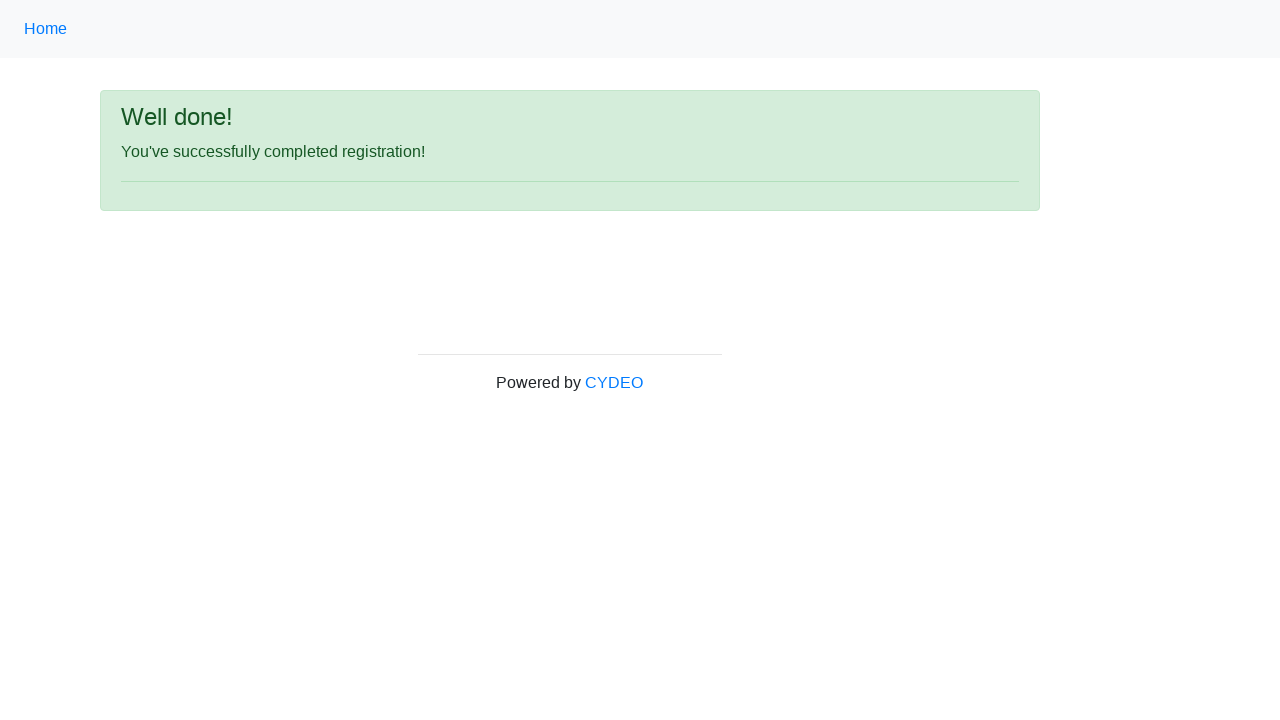